Tests checkbox interactions on a practice site by selecting all checkboxes, then unselecting any that are selected.

Starting URL: https://testautomationpractice.blogspot.com/

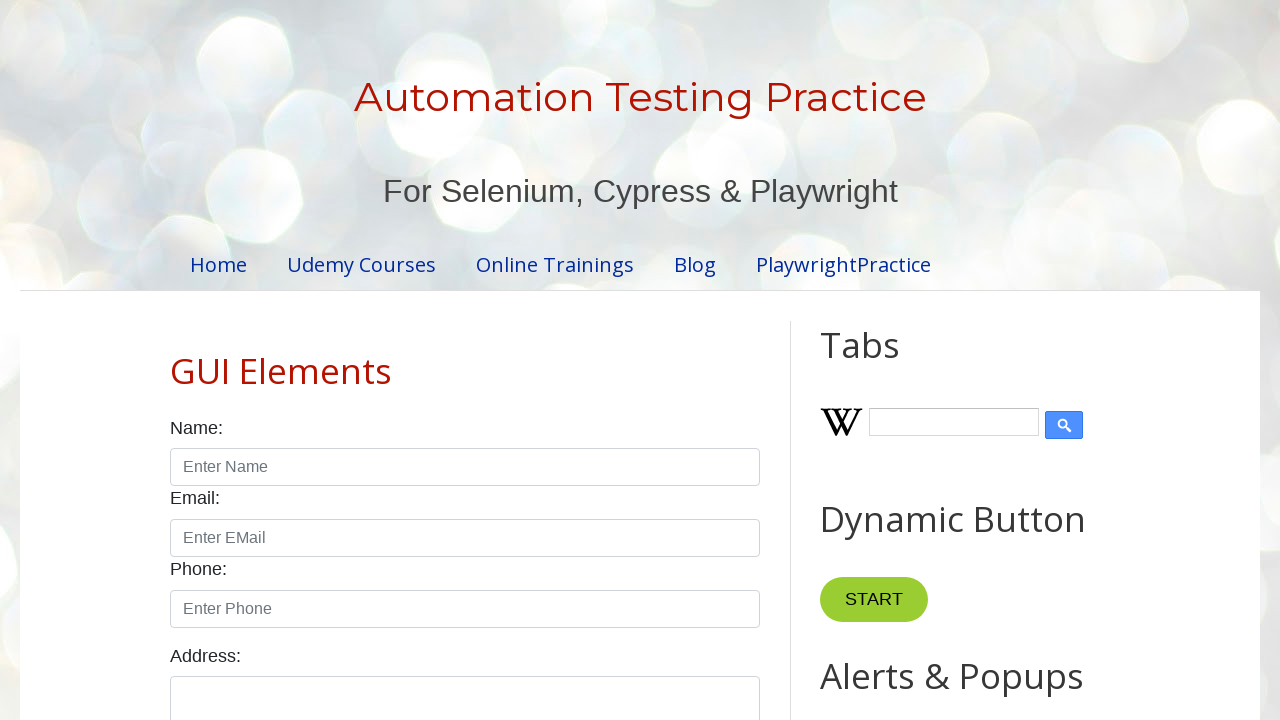

Waited for checkboxes to be visible on the page
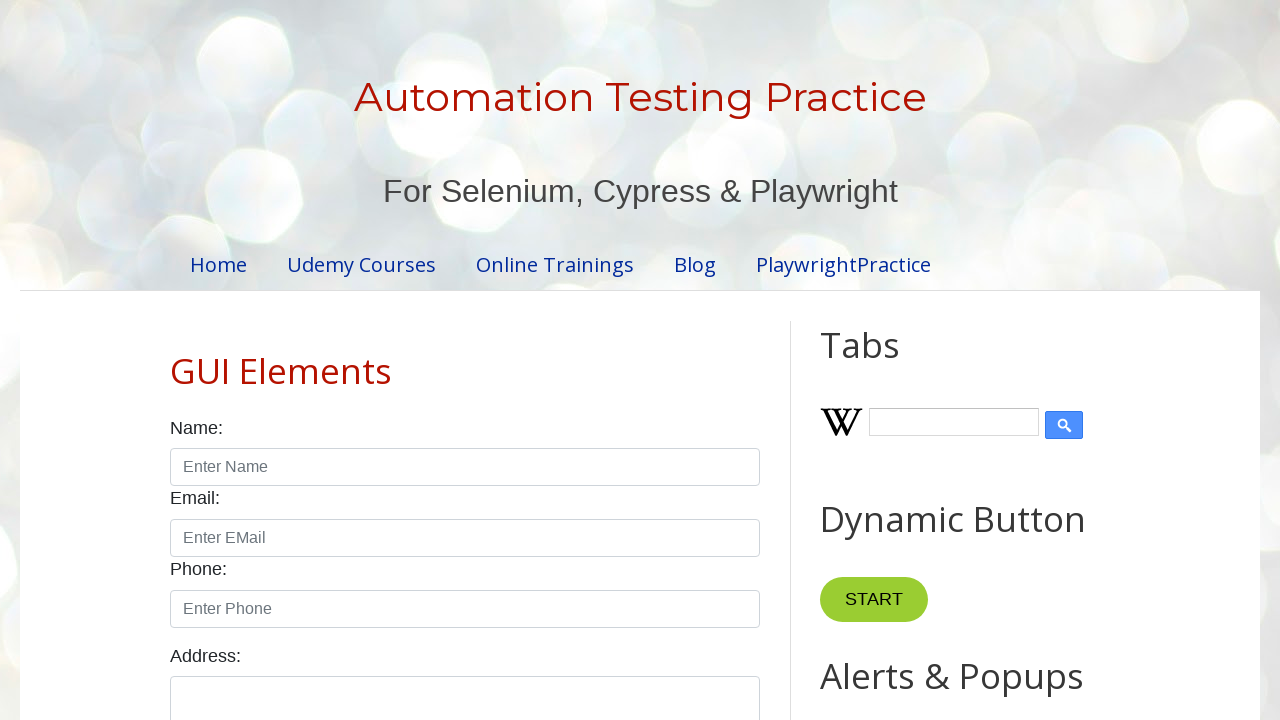

Located all checkboxes on the page
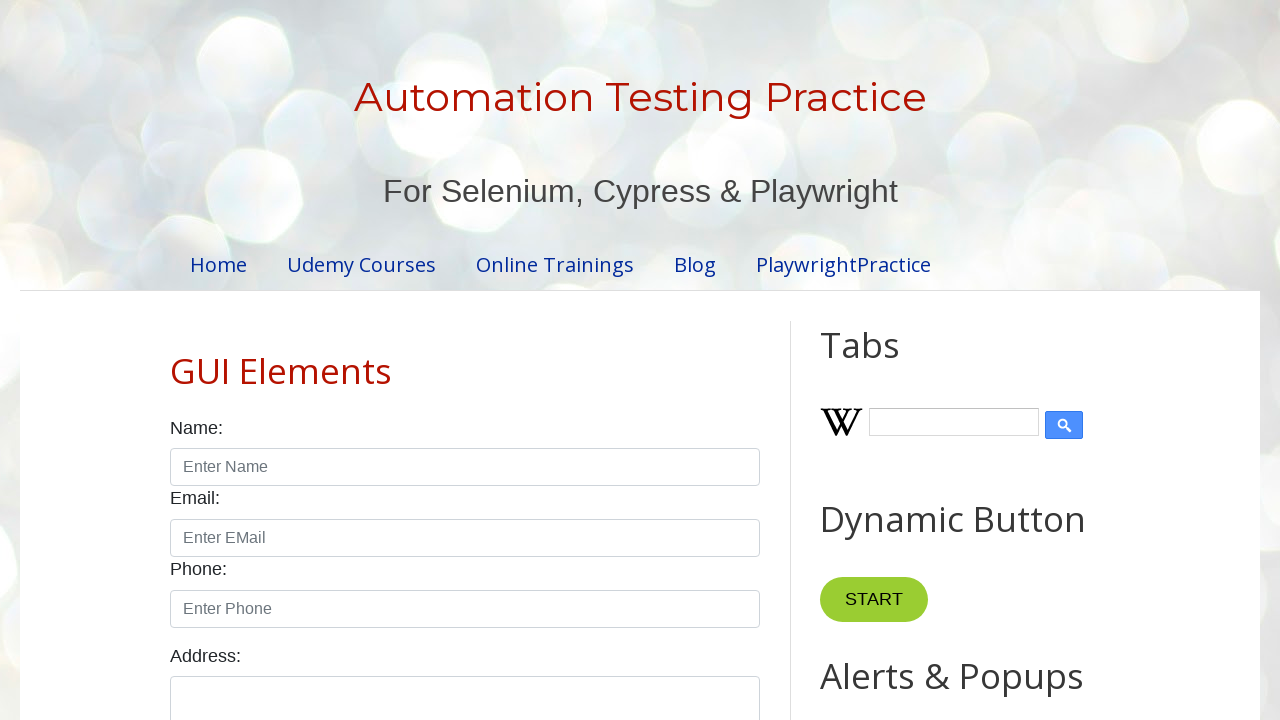

Found 7 checkboxes
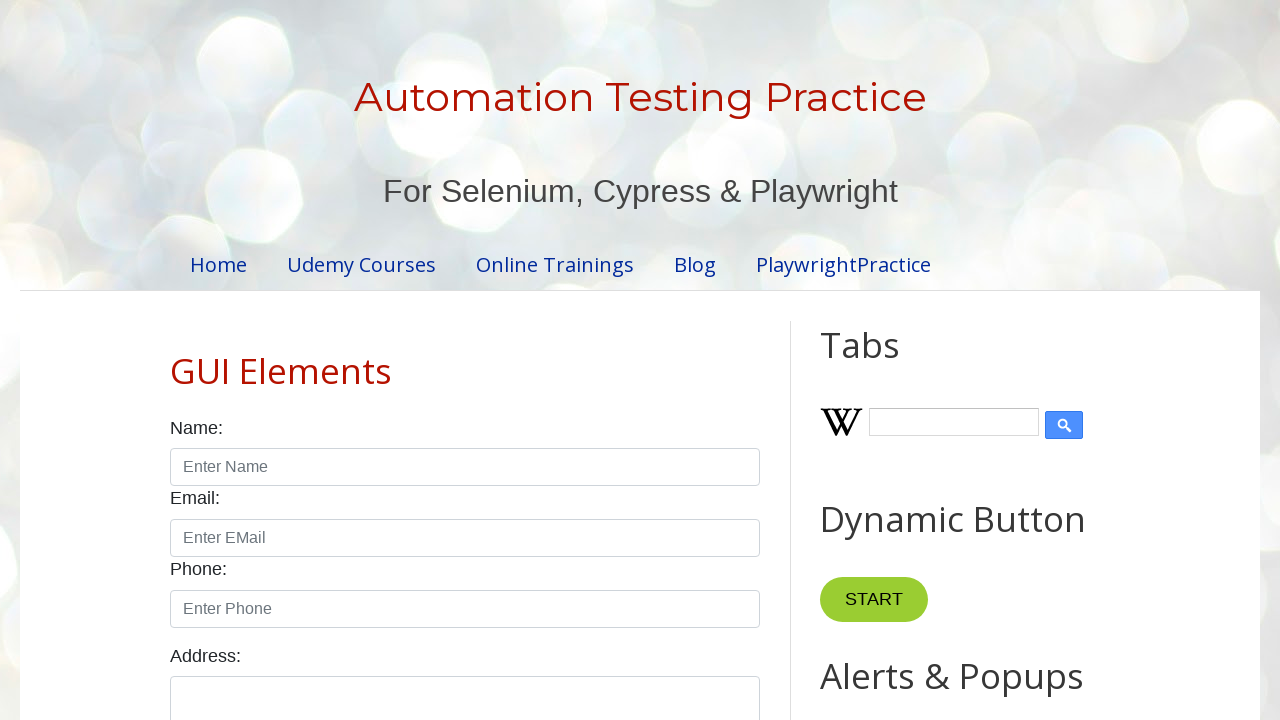

Selected checkbox 1 of 7 at (176, 360) on input.form-check-input[type='checkbox'] >> nth=0
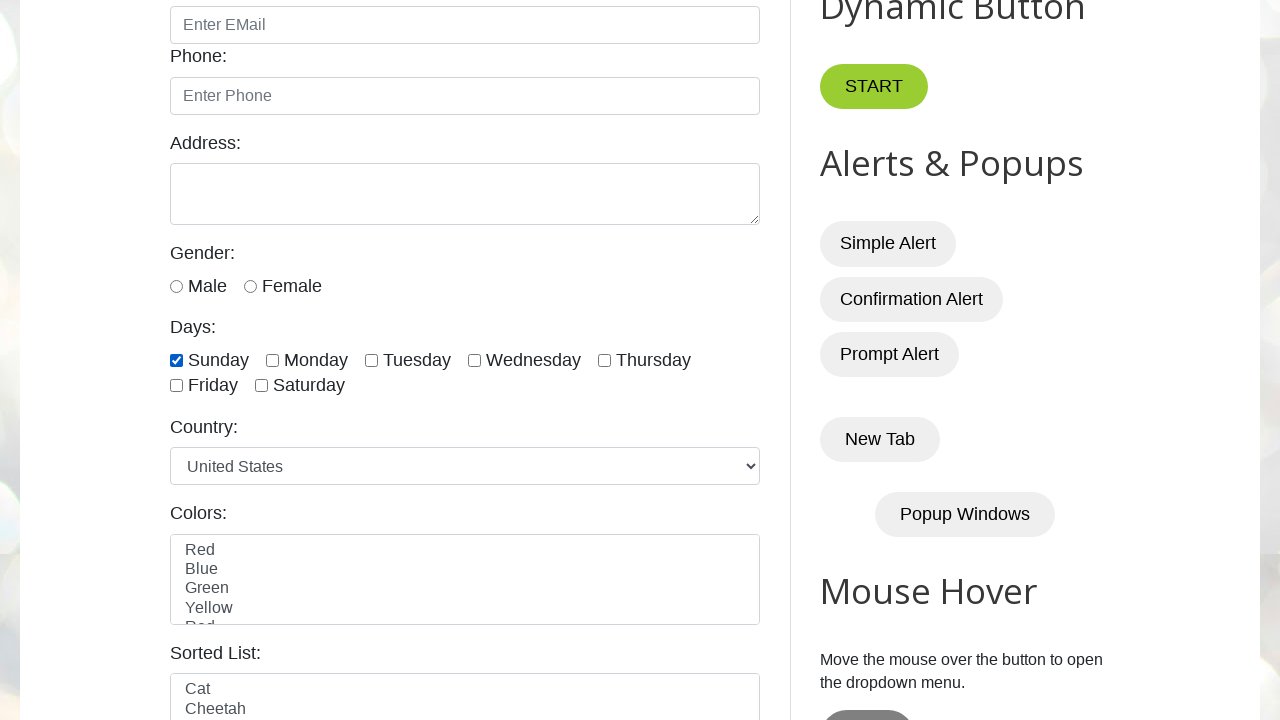

Selected checkbox 2 of 7 at (272, 360) on input.form-check-input[type='checkbox'] >> nth=1
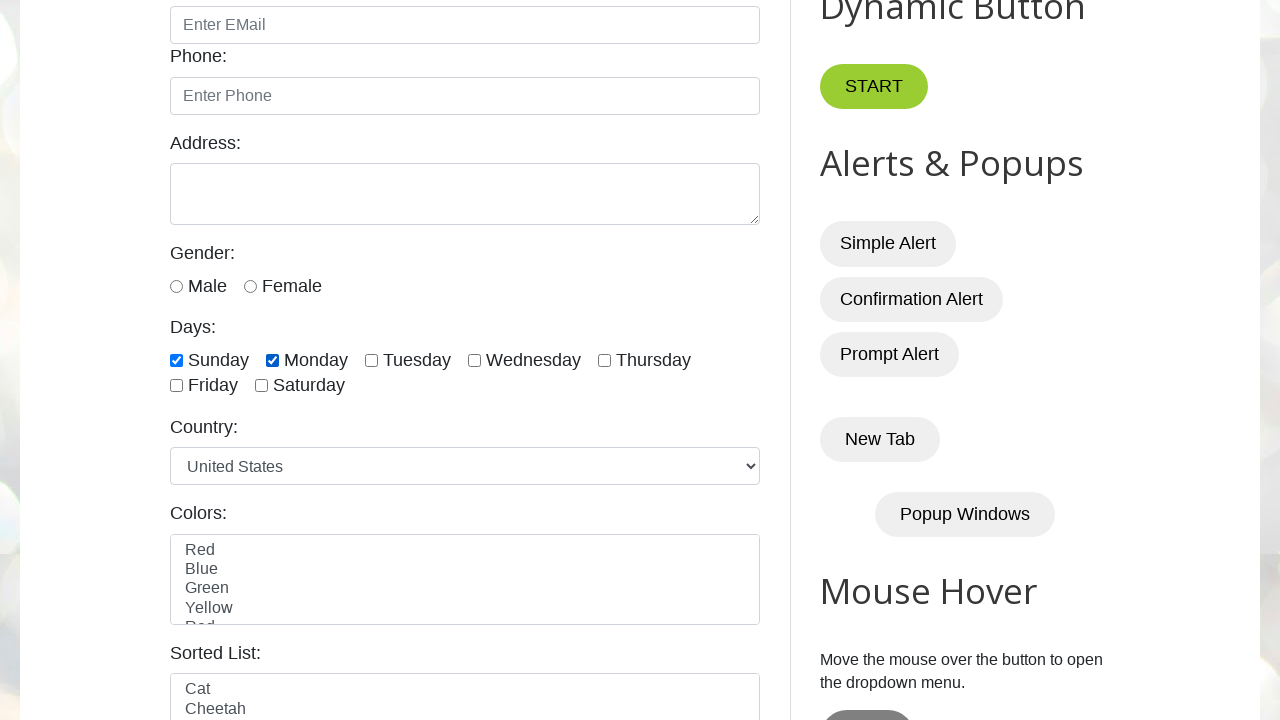

Selected checkbox 3 of 7 at (372, 360) on input.form-check-input[type='checkbox'] >> nth=2
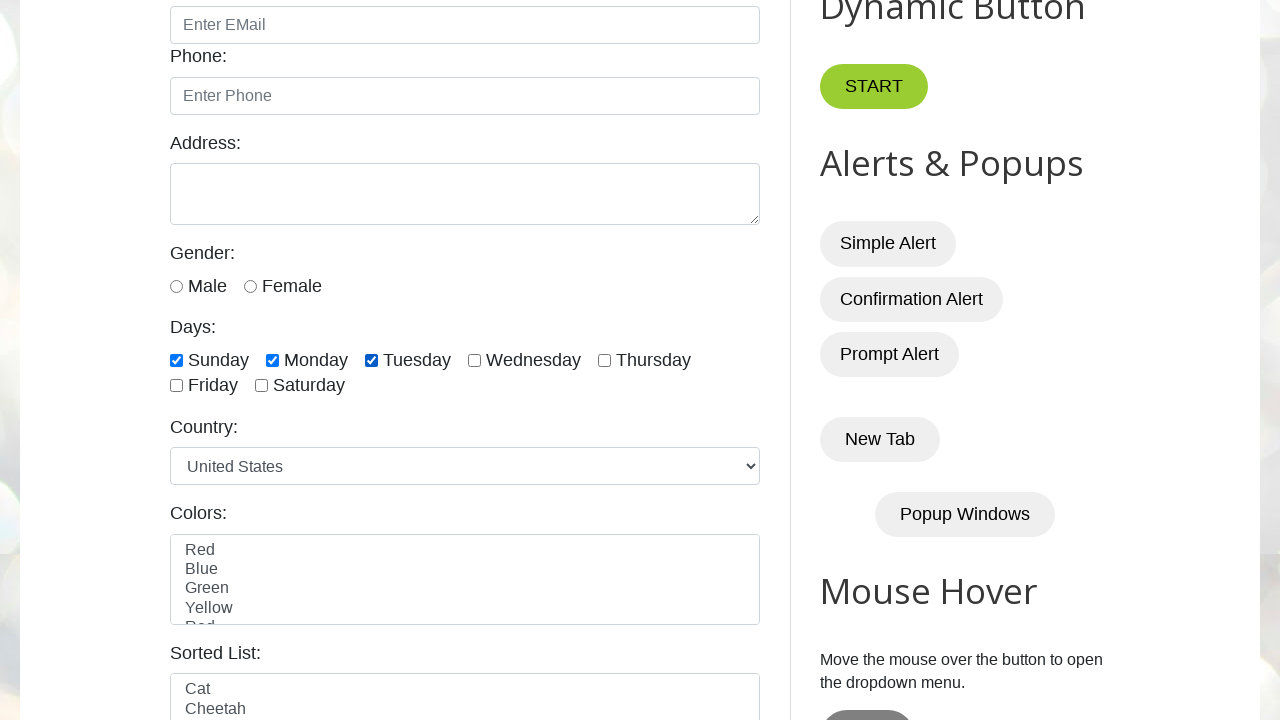

Selected checkbox 4 of 7 at (474, 360) on input.form-check-input[type='checkbox'] >> nth=3
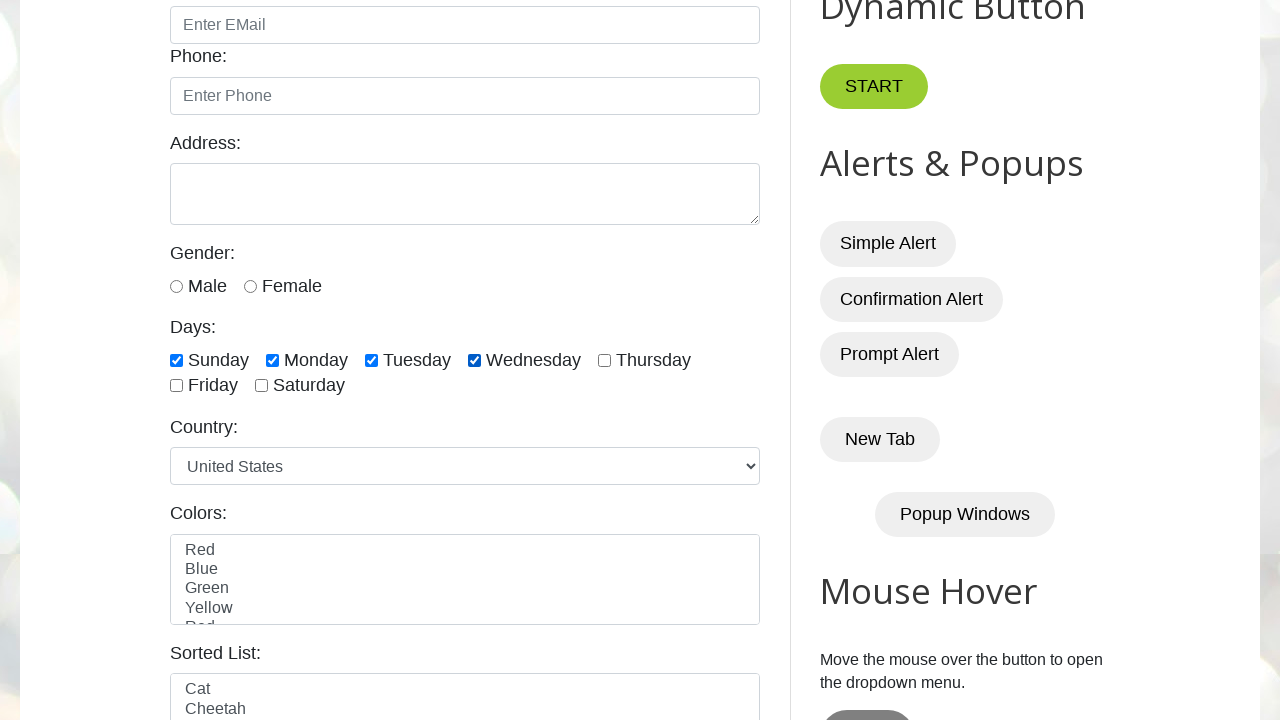

Selected checkbox 5 of 7 at (604, 360) on input.form-check-input[type='checkbox'] >> nth=4
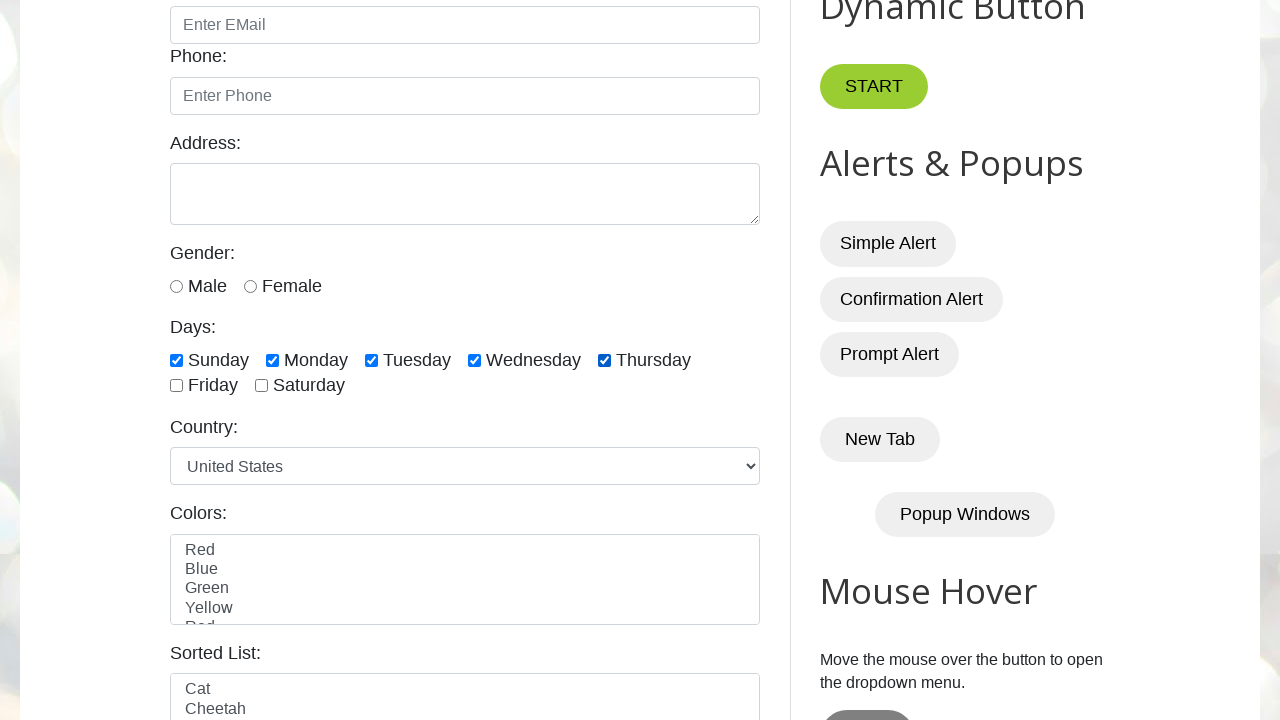

Selected checkbox 6 of 7 at (176, 386) on input.form-check-input[type='checkbox'] >> nth=5
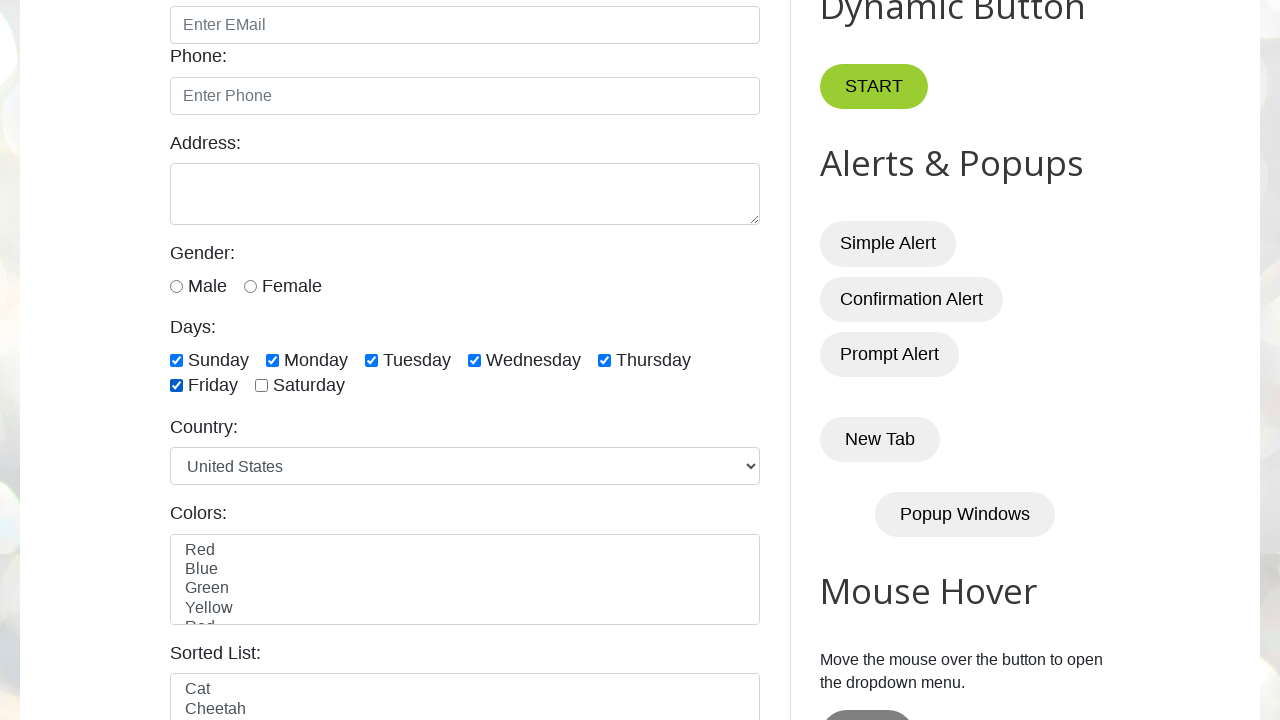

Selected checkbox 7 of 7 at (262, 386) on input.form-check-input[type='checkbox'] >> nth=6
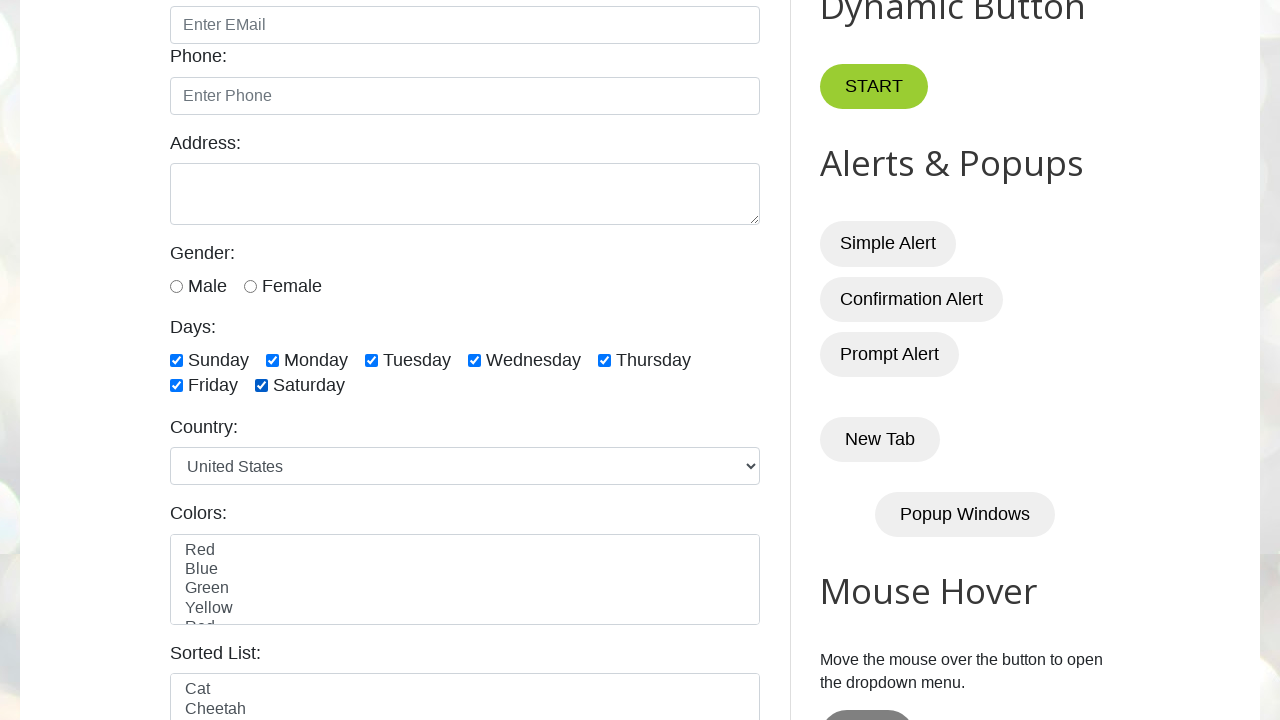

Waited 2 seconds to observe checkbox selections
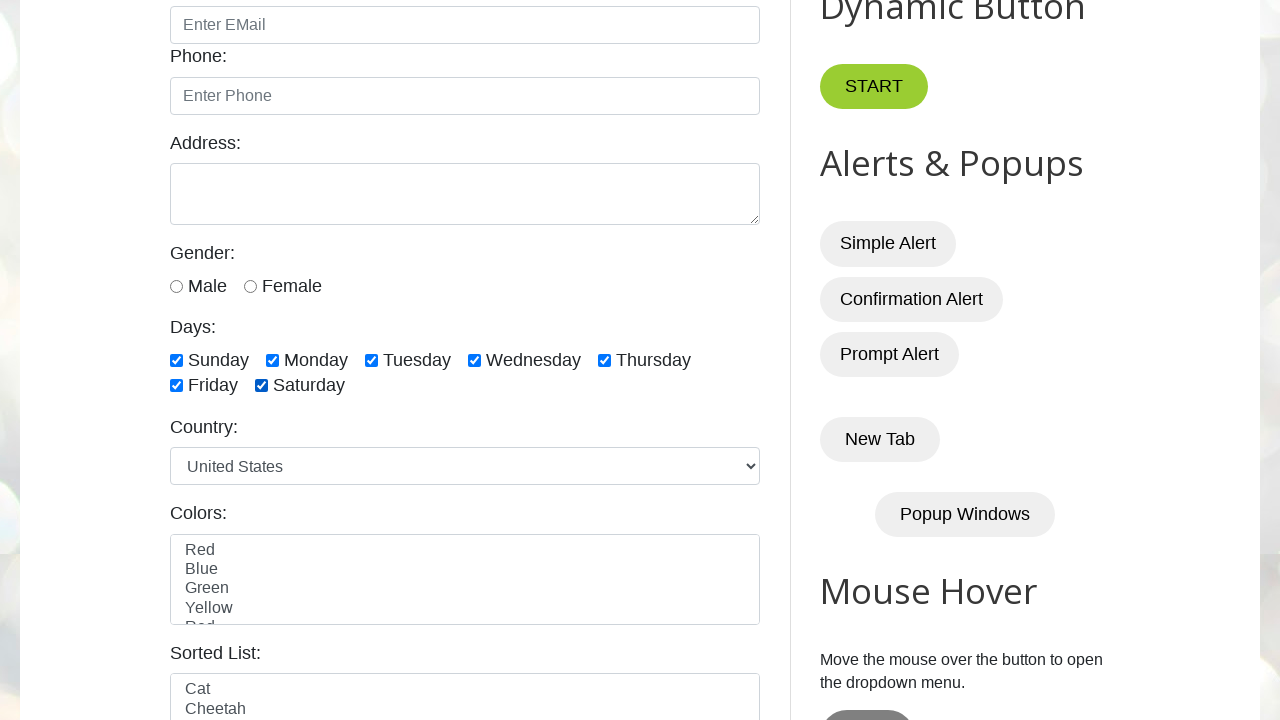

Unchecked checkbox 1 which was selected at (176, 360) on input.form-check-input[type='checkbox'] >> nth=0
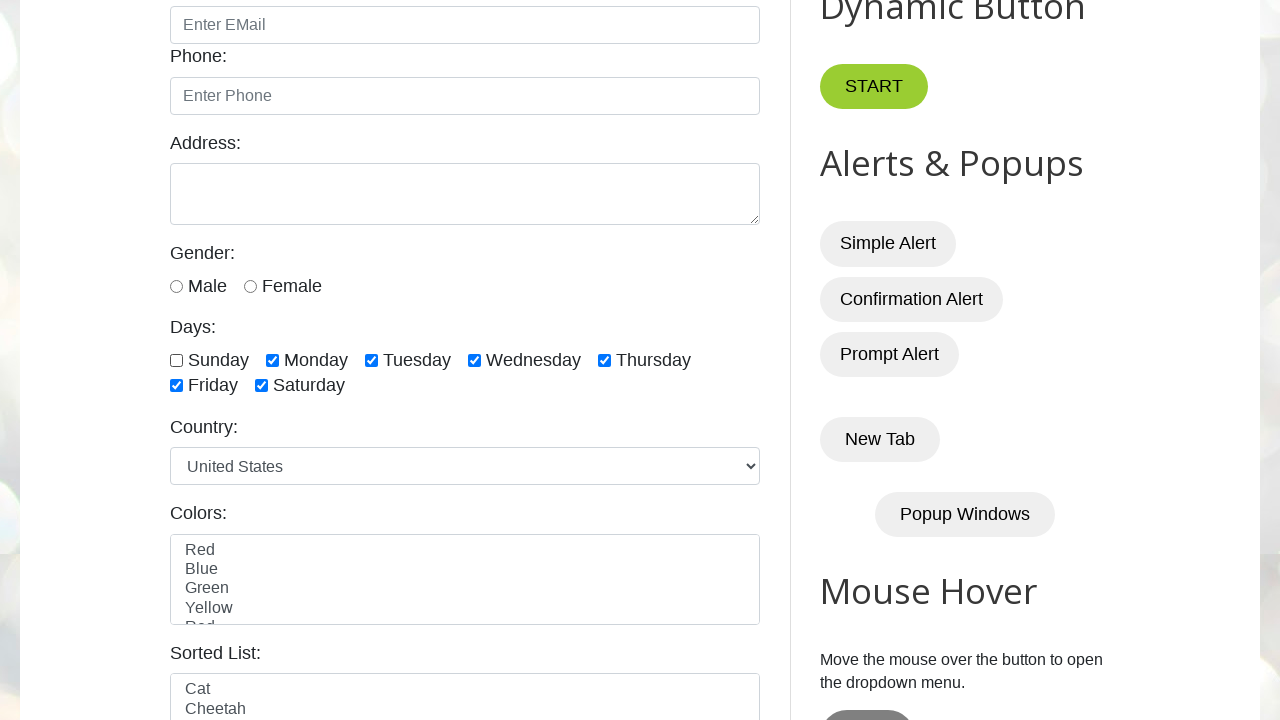

Unchecked checkbox 2 which was selected at (272, 360) on input.form-check-input[type='checkbox'] >> nth=1
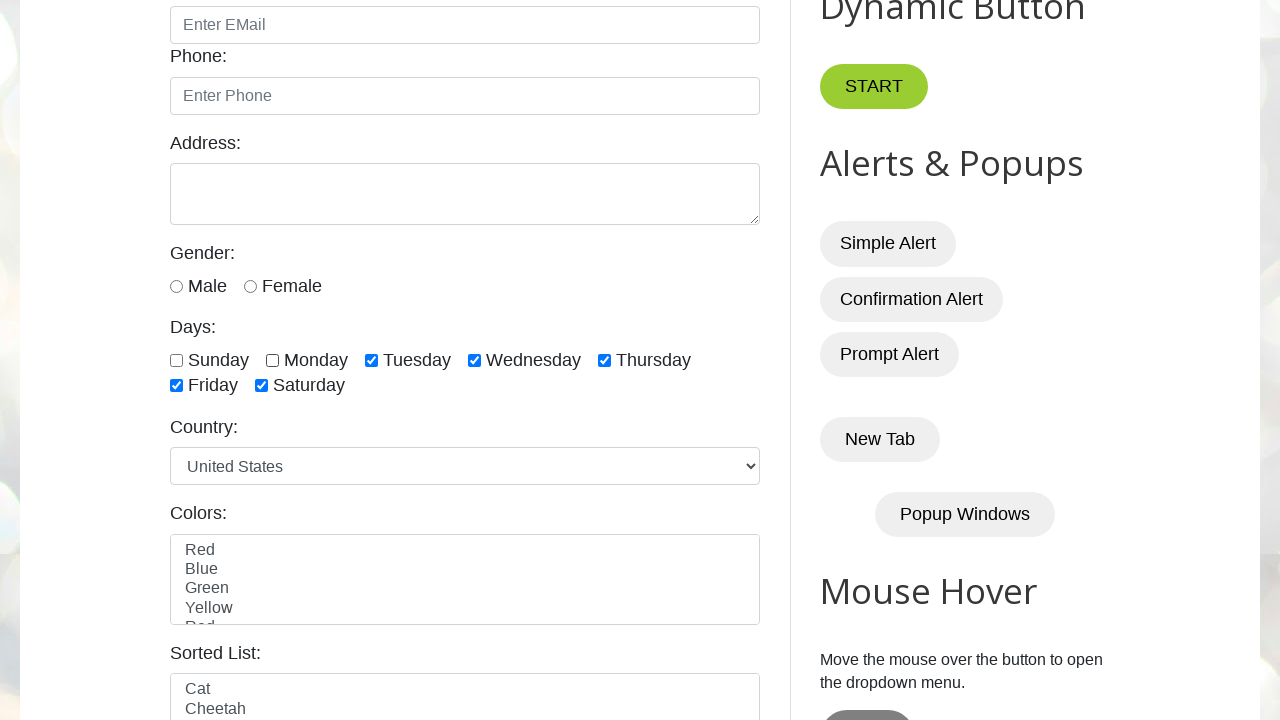

Unchecked checkbox 3 which was selected at (372, 360) on input.form-check-input[type='checkbox'] >> nth=2
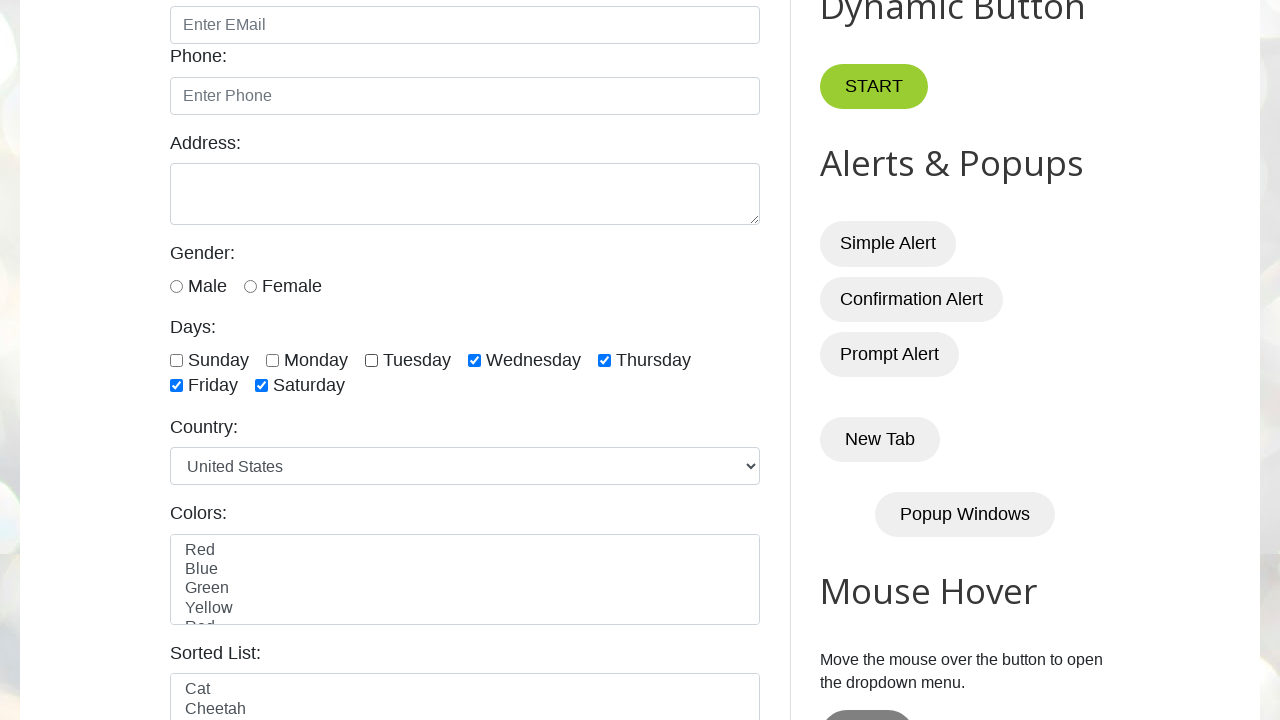

Unchecked checkbox 4 which was selected at (474, 360) on input.form-check-input[type='checkbox'] >> nth=3
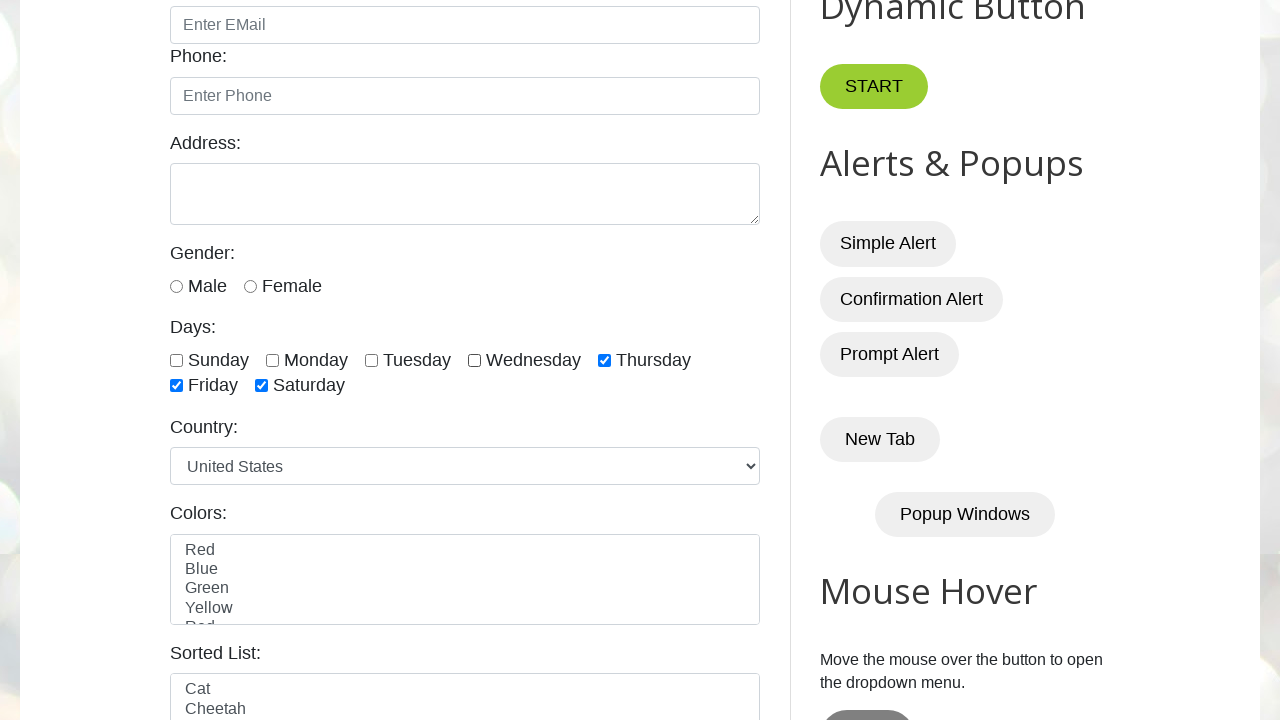

Unchecked checkbox 5 which was selected at (604, 360) on input.form-check-input[type='checkbox'] >> nth=4
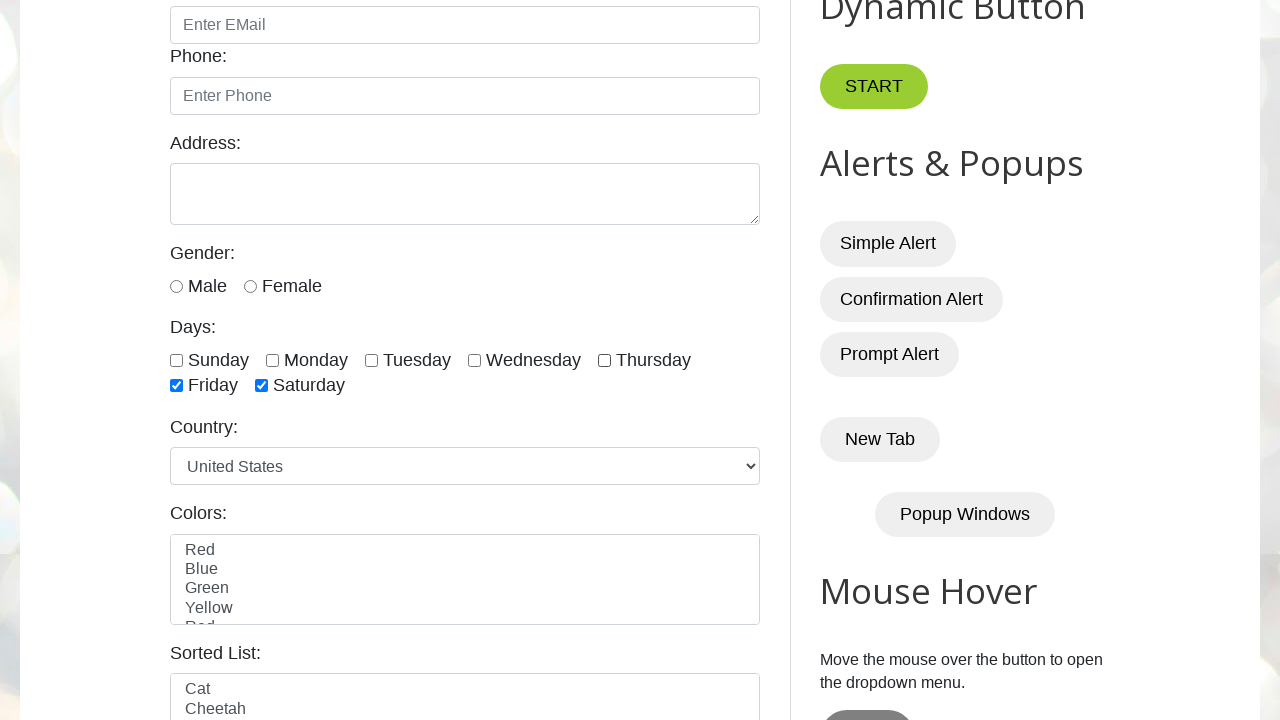

Unchecked checkbox 6 which was selected at (176, 386) on input.form-check-input[type='checkbox'] >> nth=5
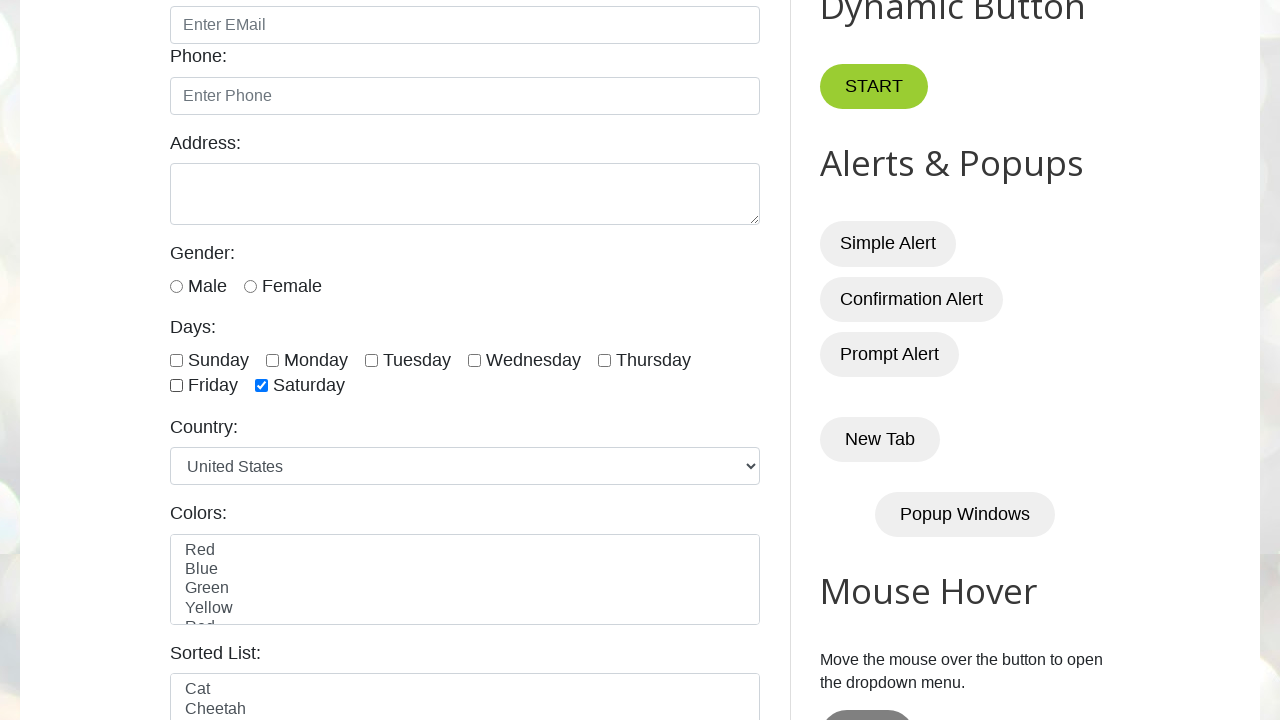

Unchecked checkbox 7 which was selected at (262, 386) on input.form-check-input[type='checkbox'] >> nth=6
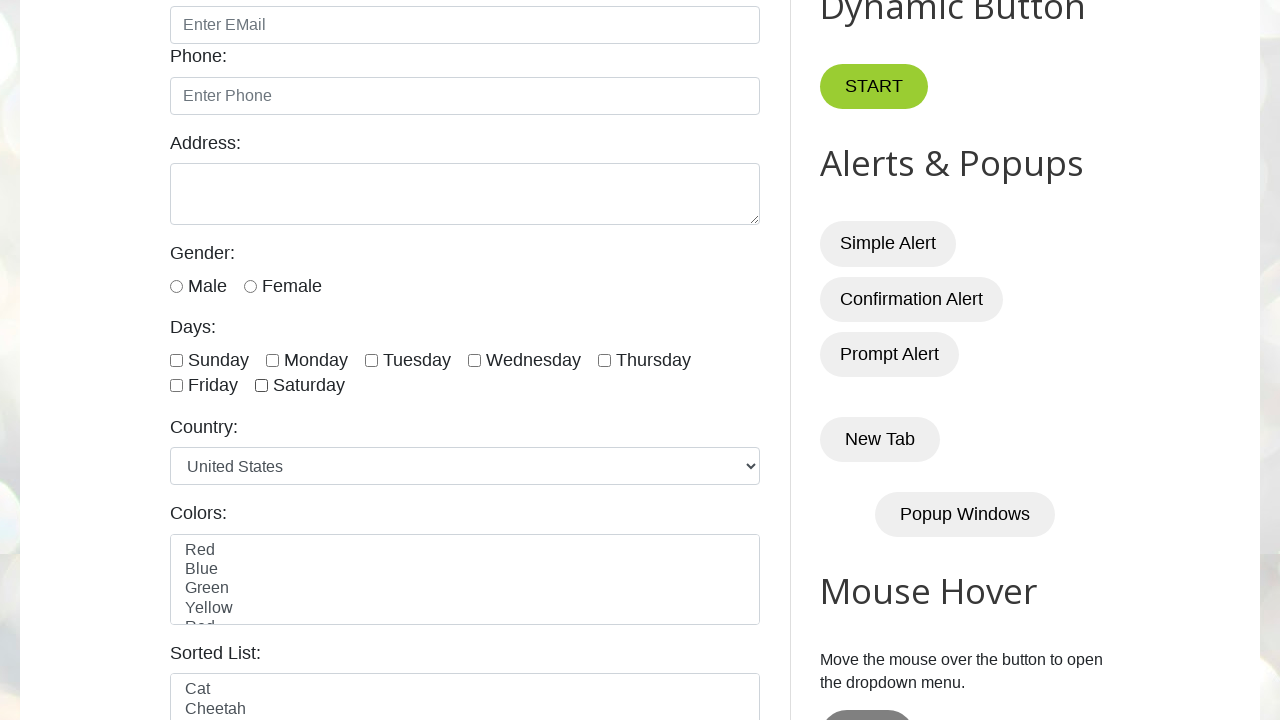

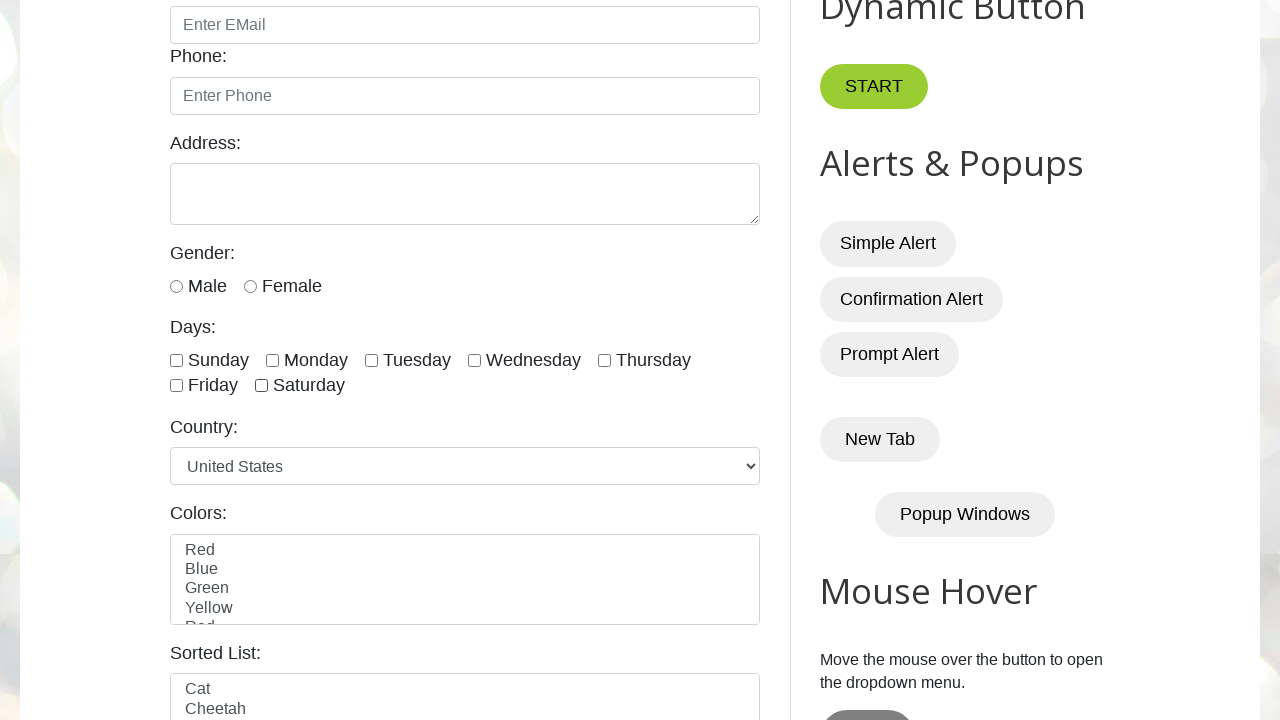